Tests a registration form by navigating to a register page, filling out all form fields (username, email, gender, hobbies, interests, country, date of birth, bio, newsletter subscription), interacting with UI elements (tooltip hover, toggle switch), and submitting the form.

Starting URL: https://material.playwrightvn.com/

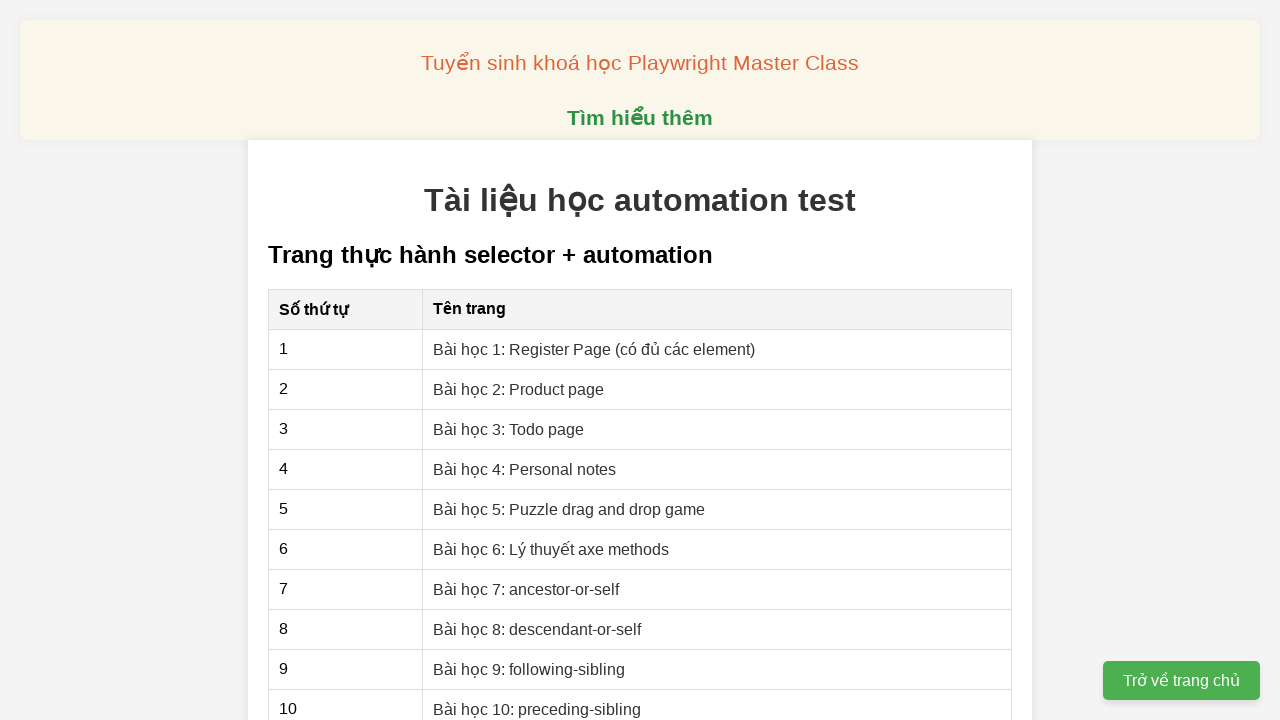

Clicked on 'Bài học 1: Register Page' link at (594, 349) on xpath=//a[@href='01-xpath-register-page.html']
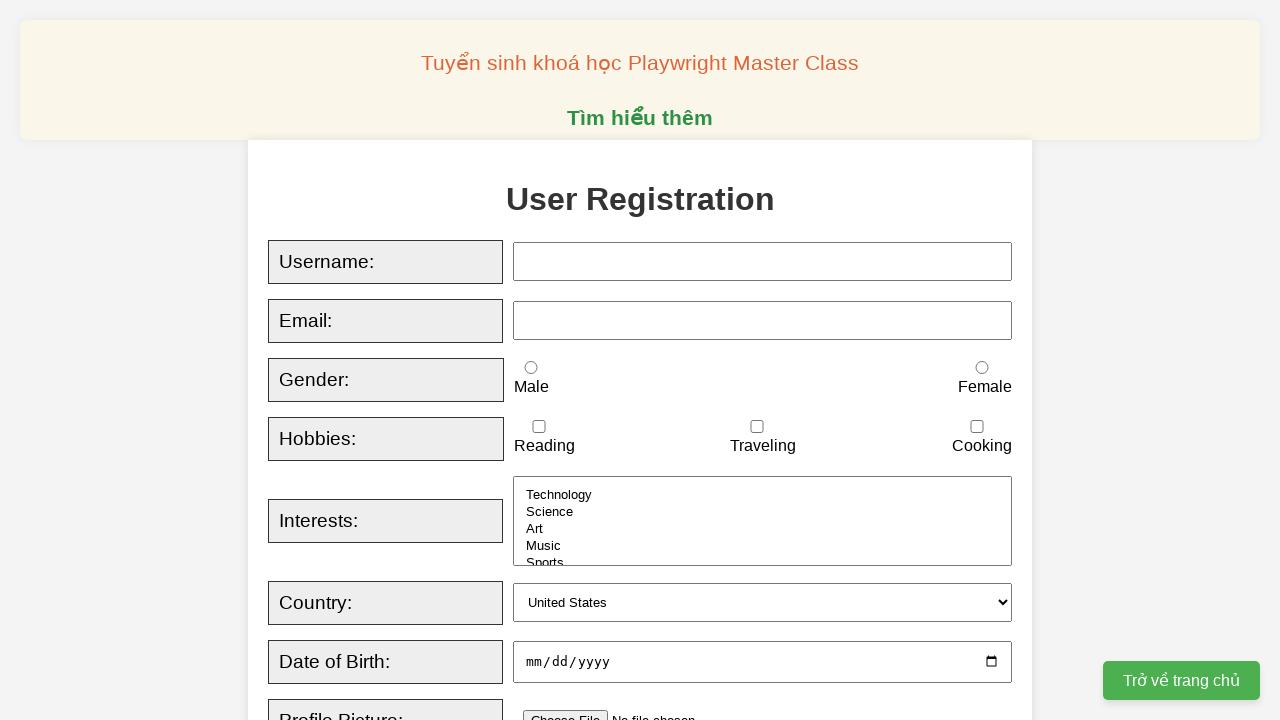

Filled username field with 'Khanh Nguyen' on xpath=//input[@id='username']
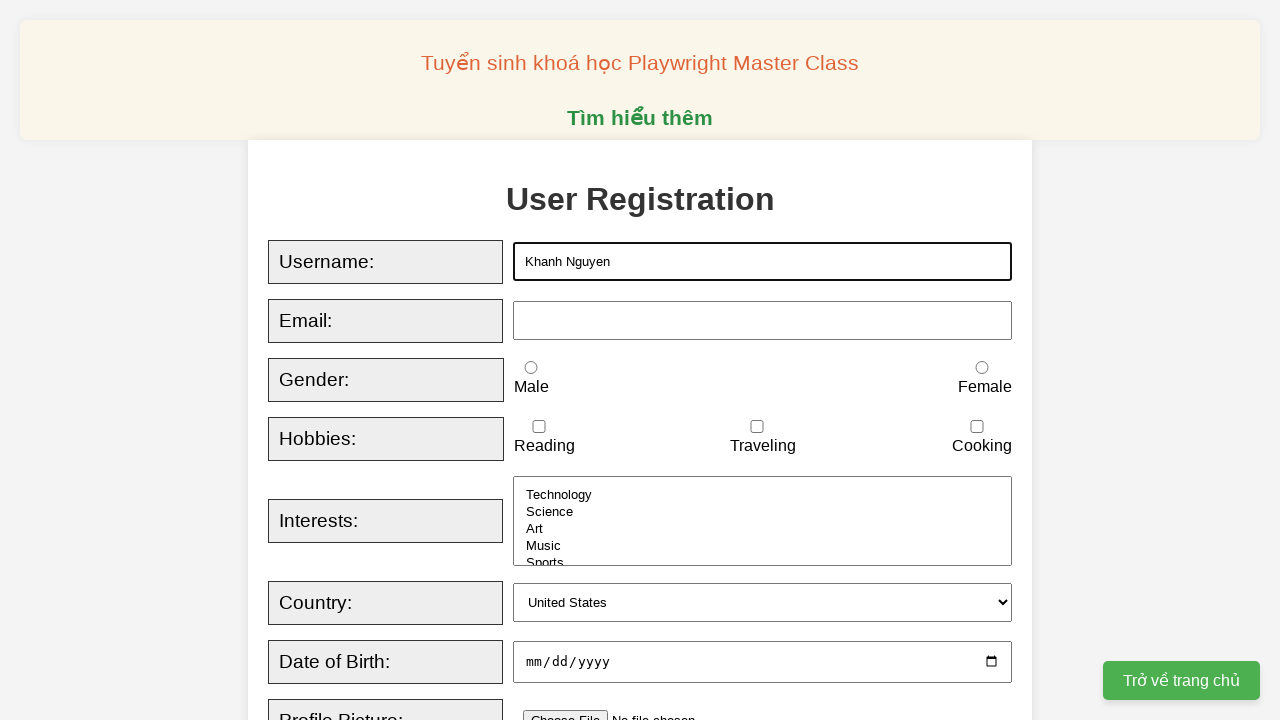

Filled email field with 'khanhnguyenitse@gmail.com' on xpath=//input[@id='email']
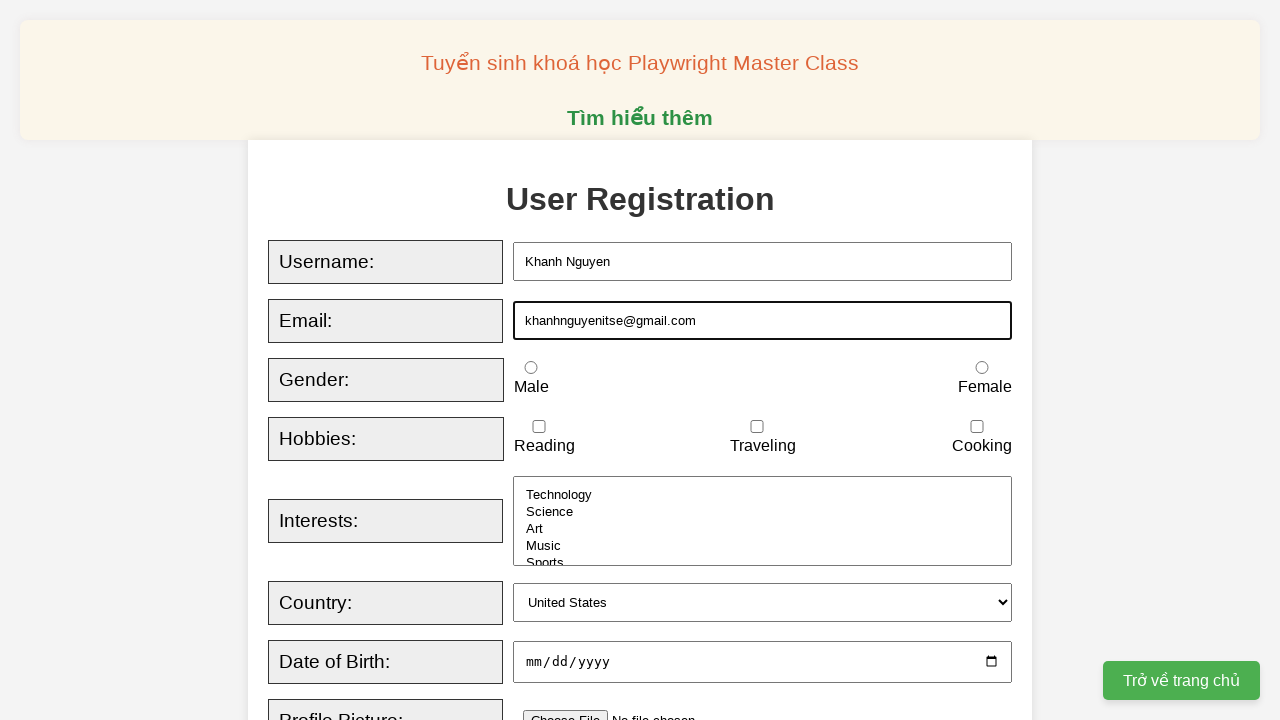

Selected male gender at (531, 368) on xpath=//input[@id='male']
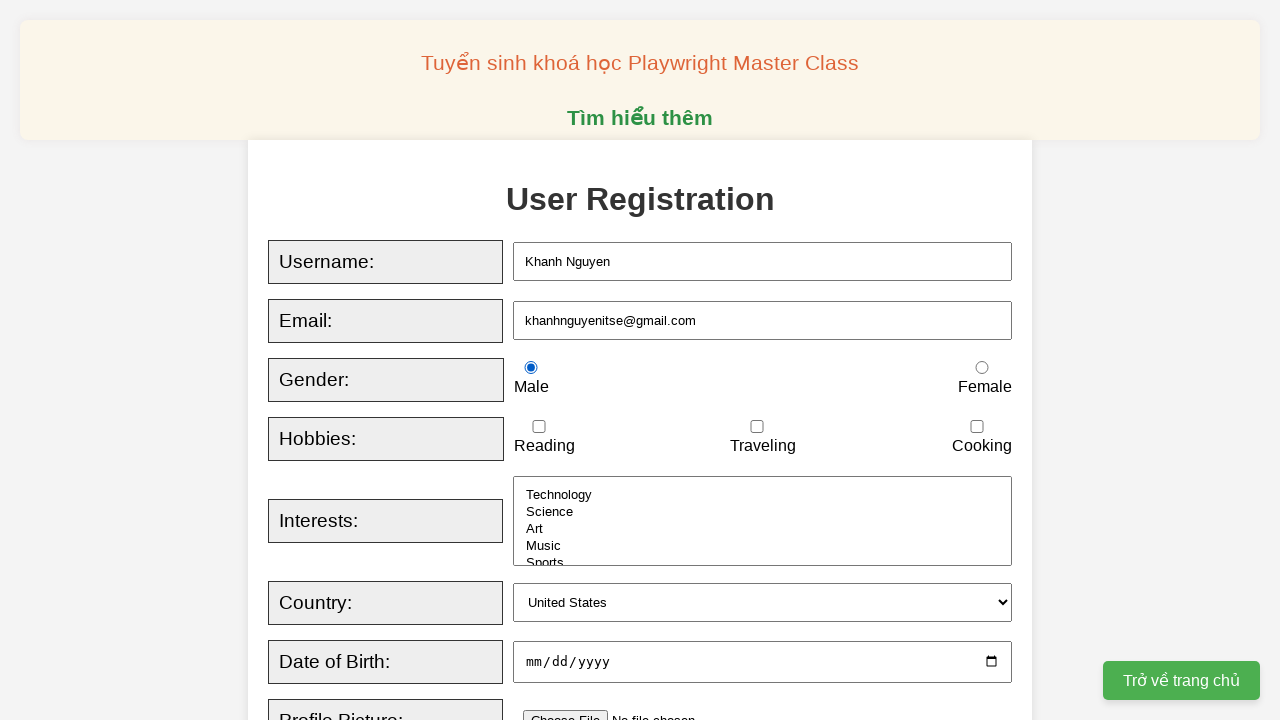

Checked reading hobby at (539, 427) on xpath=//input[@id='reading']
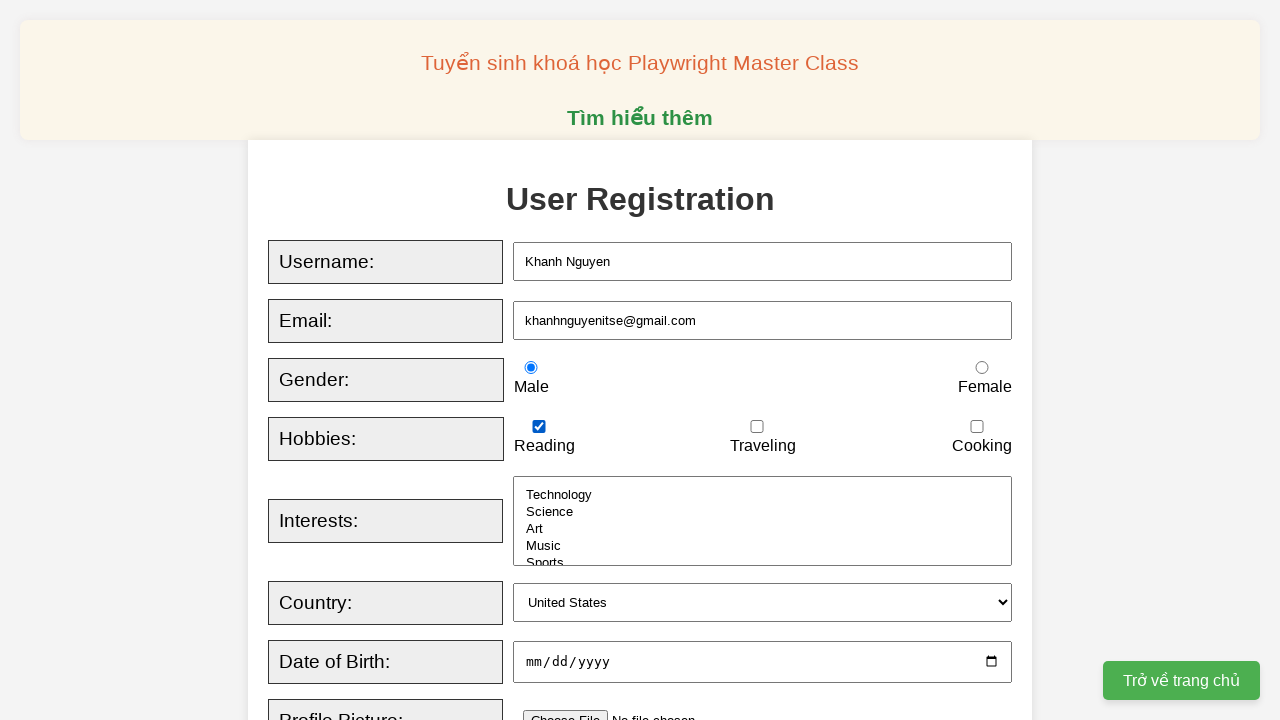

Checked traveling hobby at (757, 427) on xpath=//input[@id='traveling']
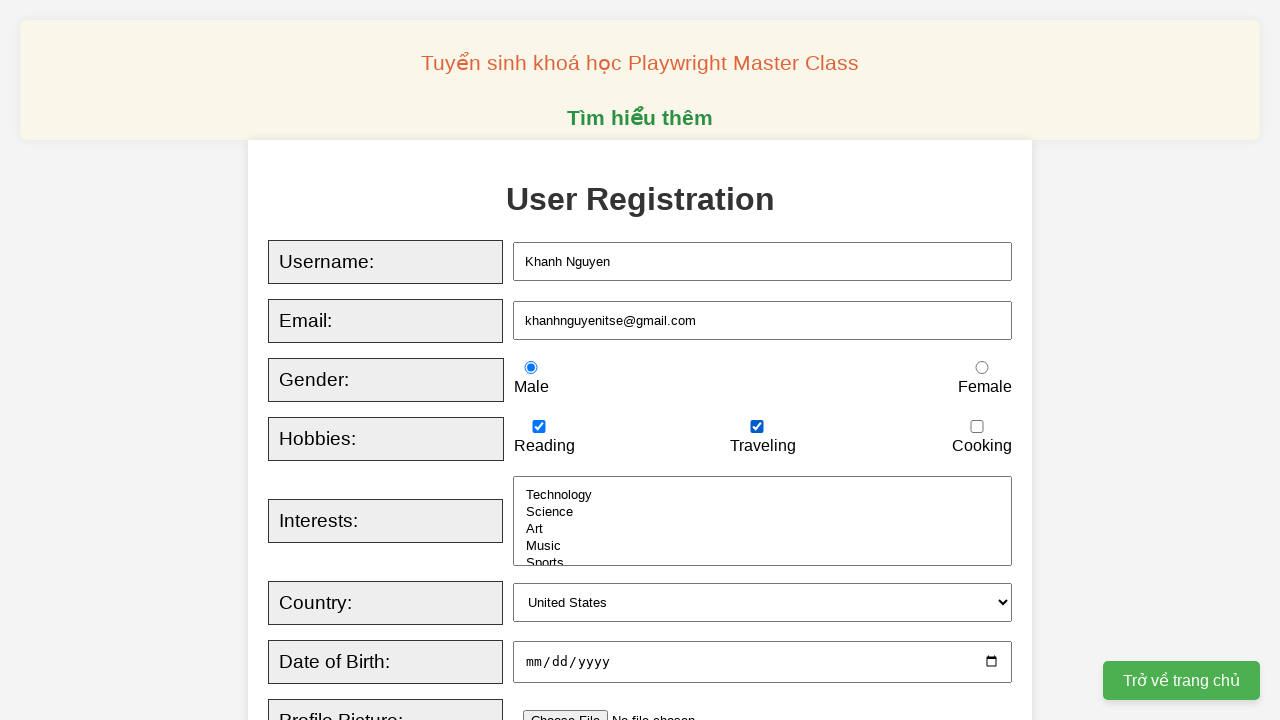

Checked cooking hobby at (977, 427) on xpath=//input[@id='cooking']
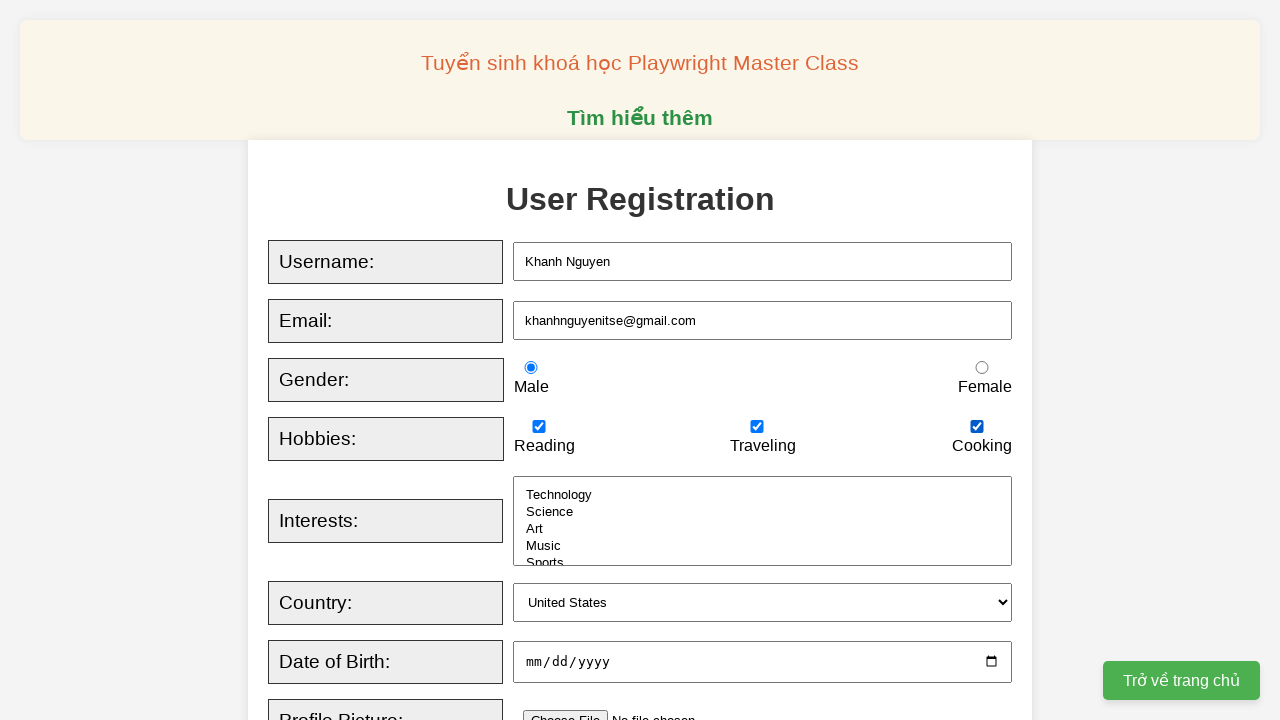

Selected technology and sports from interests dropdown on xpath=//select[@id='interests']
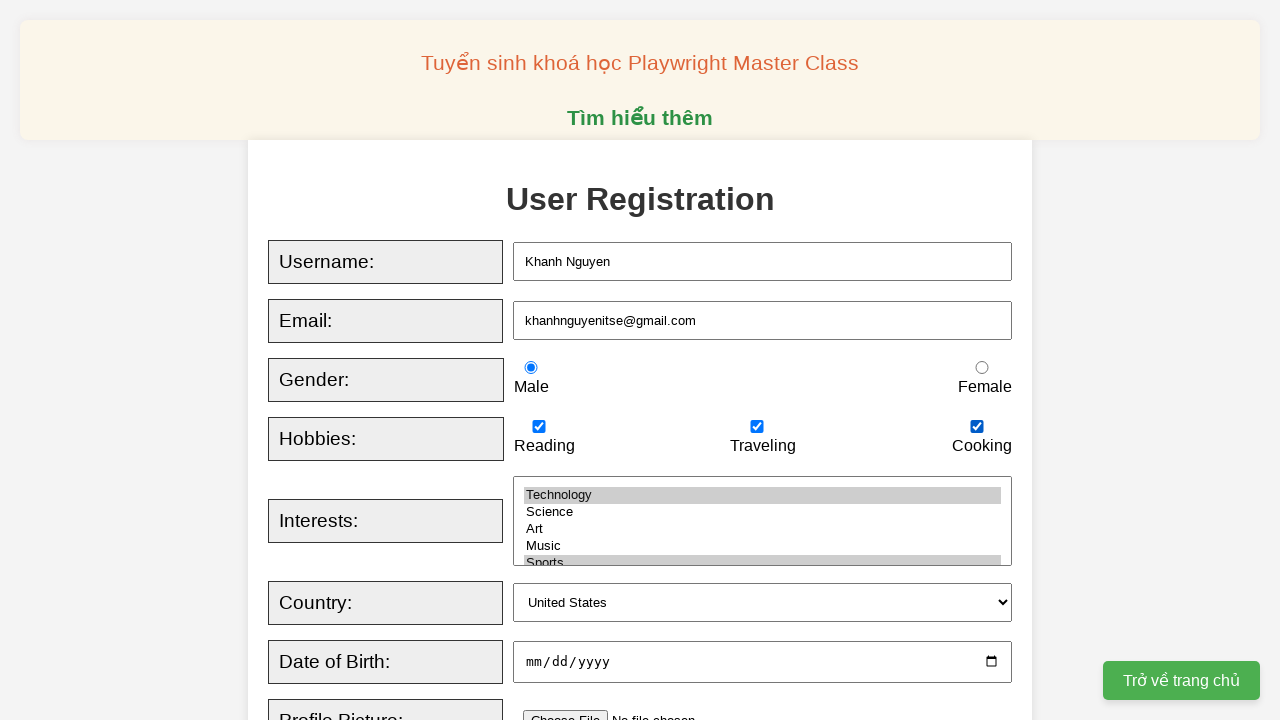

Selected USA from country dropdown on xpath=//select[@id='country']
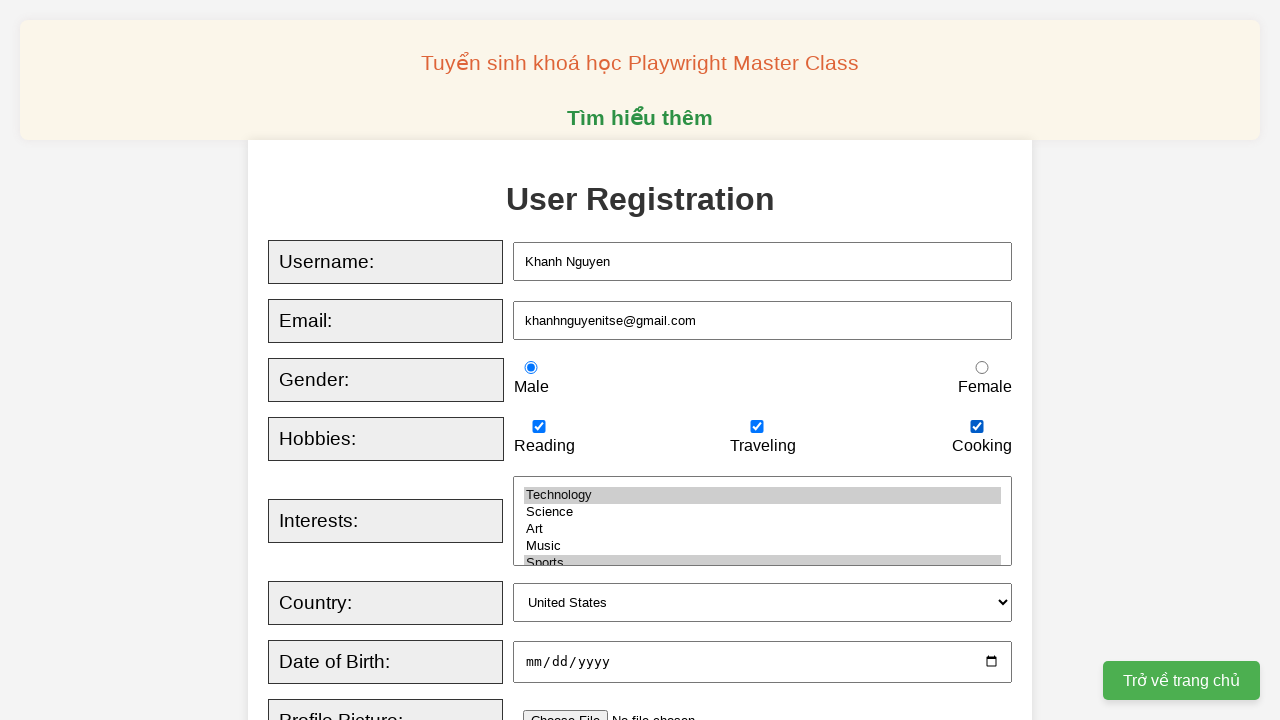

Filled date of birth with '2001-04-21' on xpath=//input[@id='dob']
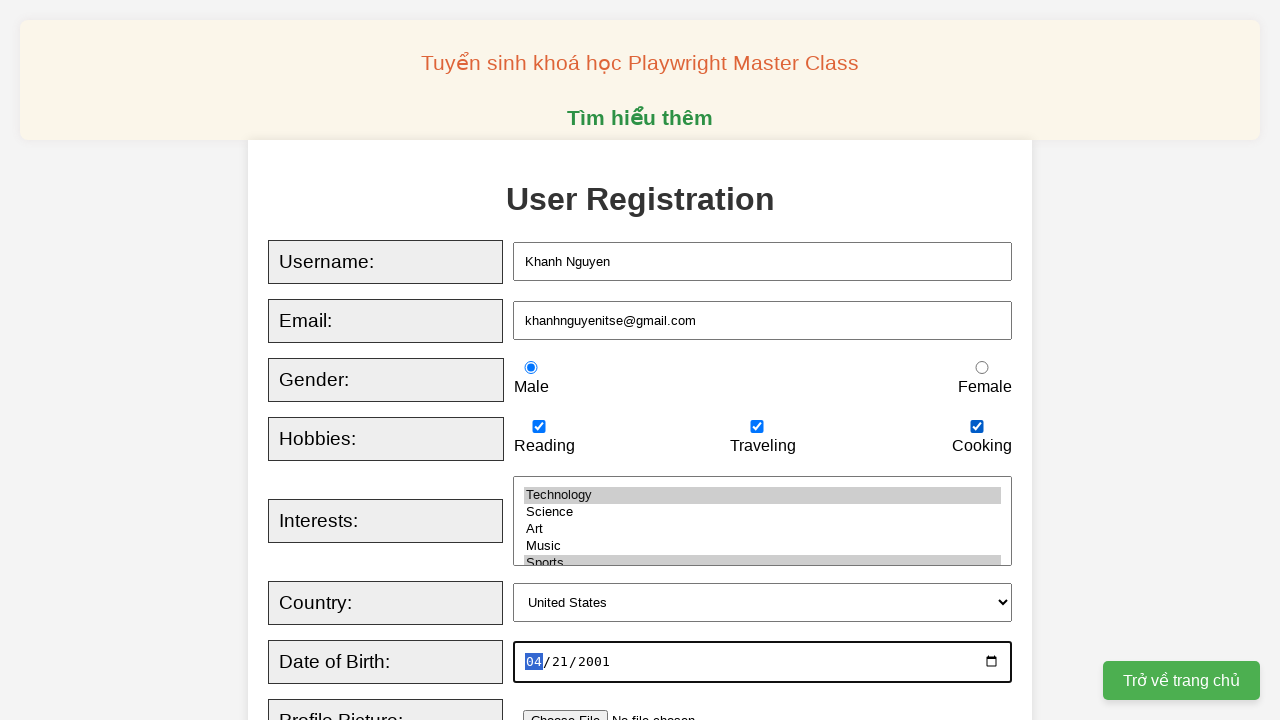

Filled bio textarea with 'My full name is Nguyen An Khanh' on xpath=//textarea[@id='bio']
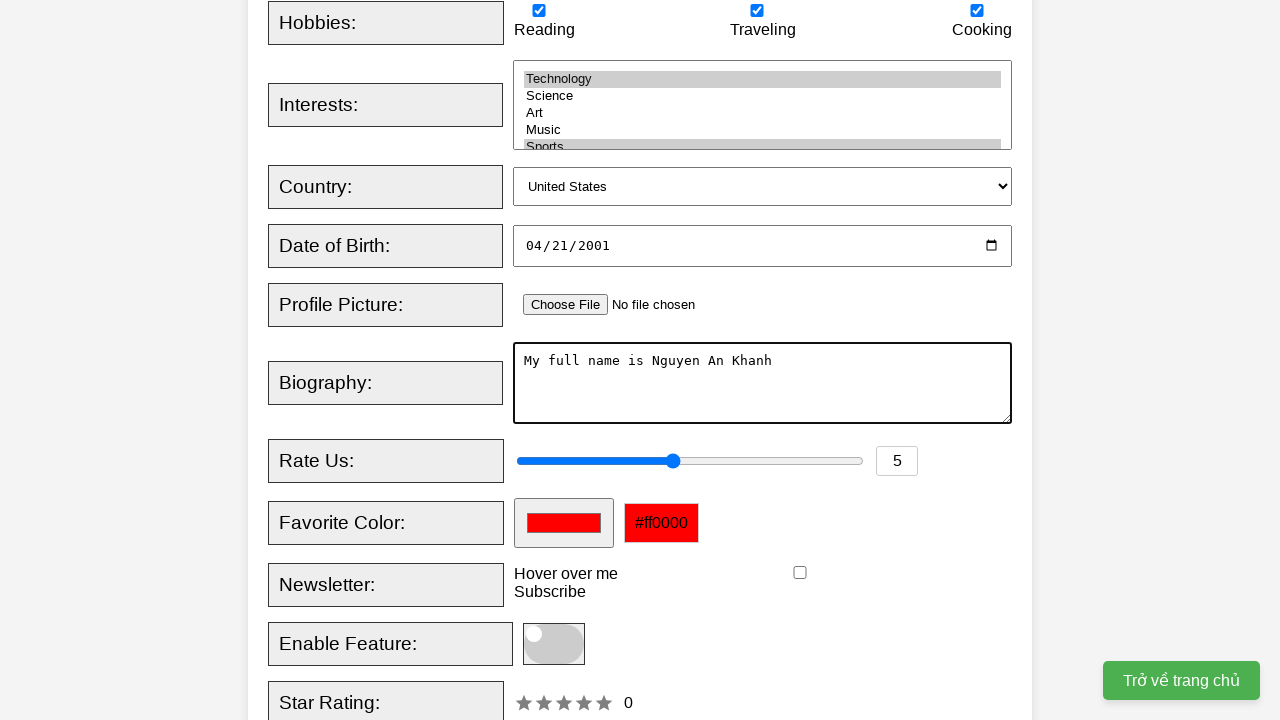

Checked newsletter subscription checkbox at (800, 573) on xpath=//input[@id='newsletter']
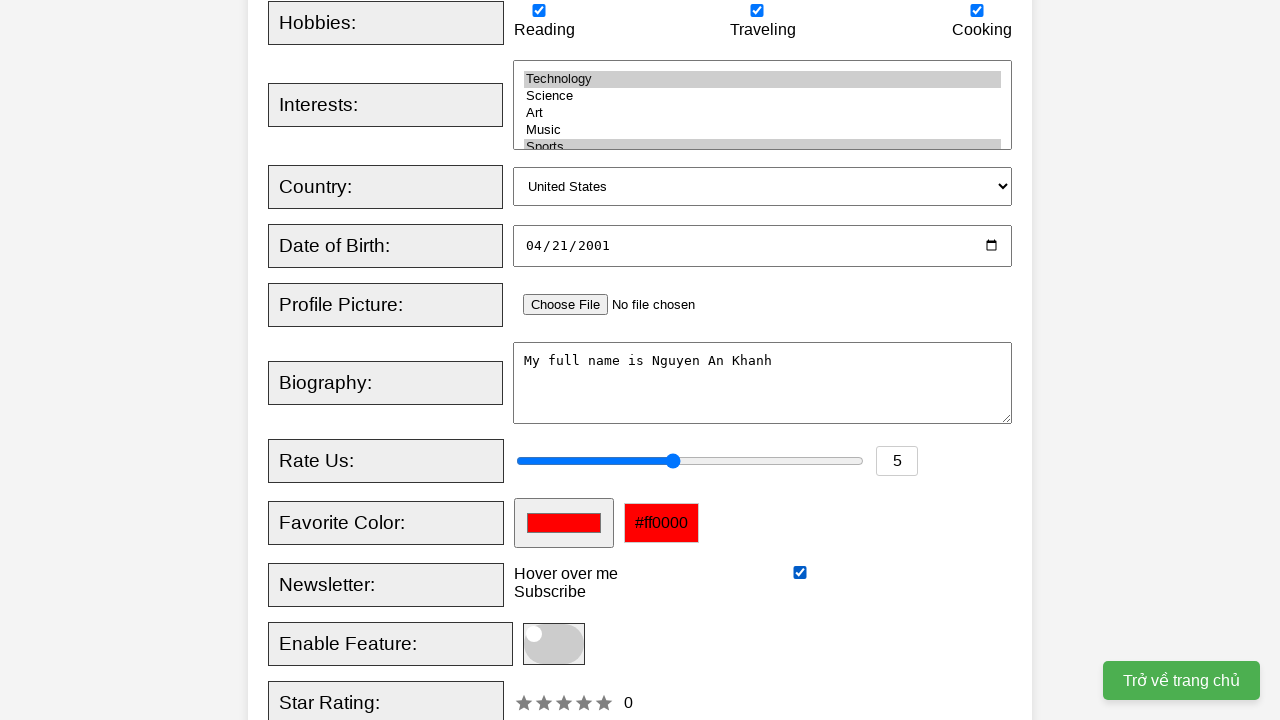

Hovered over tooltip element at (566, 574) on xpath=//div[@class='tooltip']
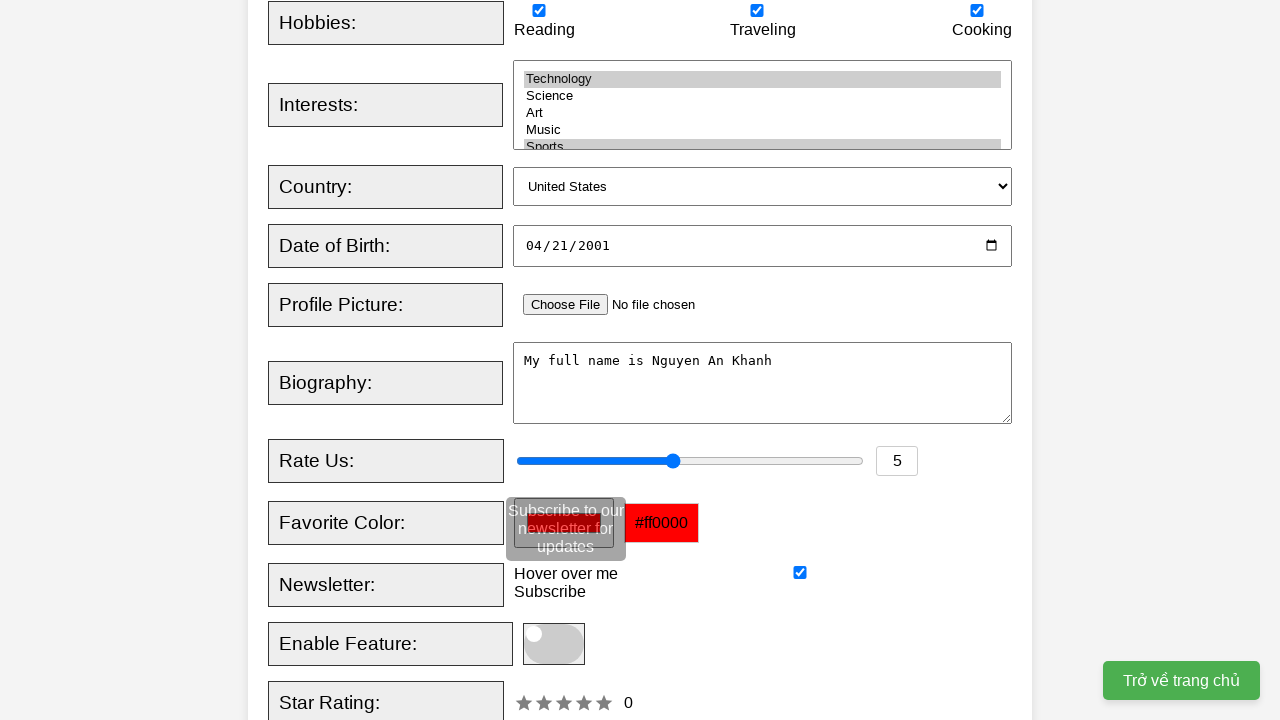

Clicked toggle switch at (554, 644) on xpath=//label[@class='switch']
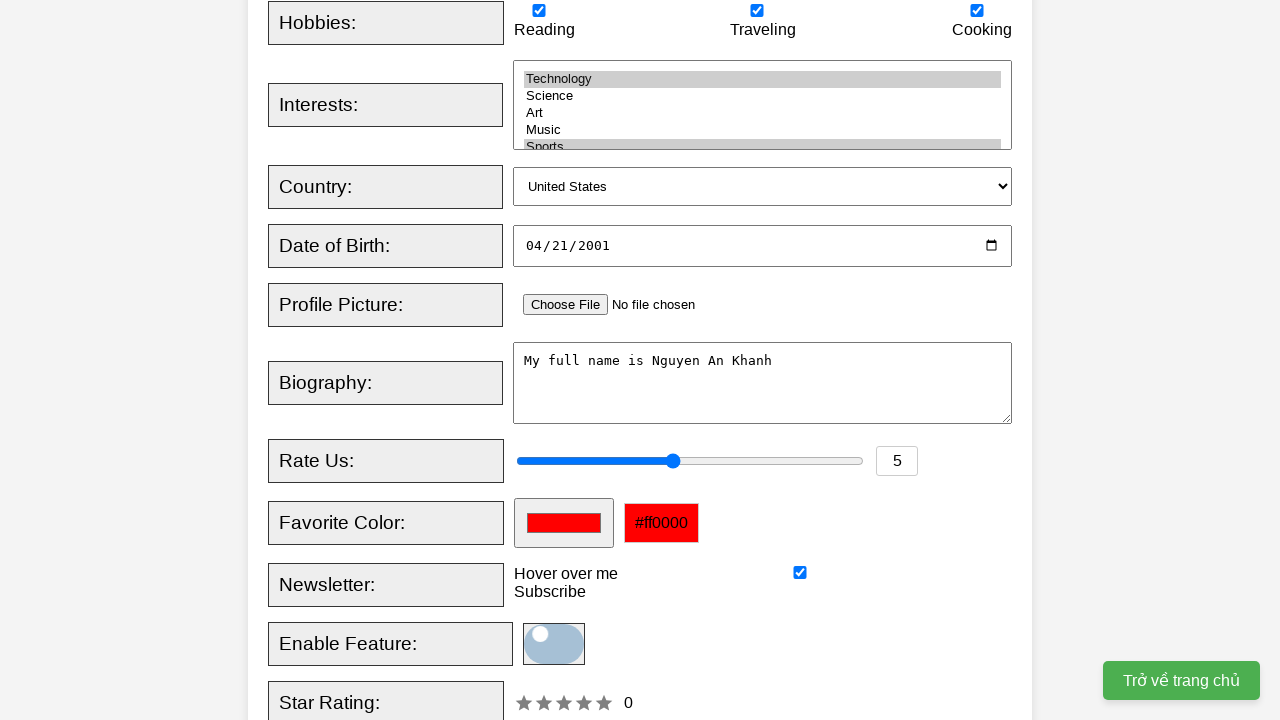

Clicked submit button to register at (528, 360) on xpath=//button[@type='submit']
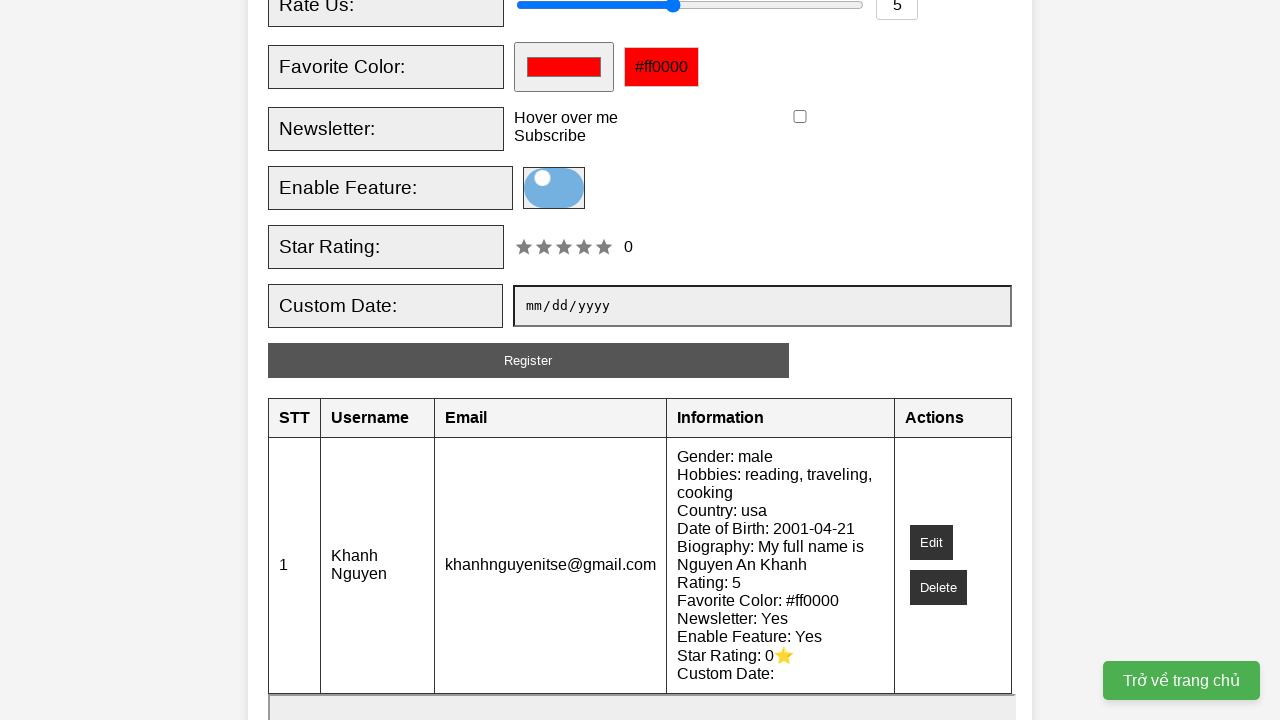

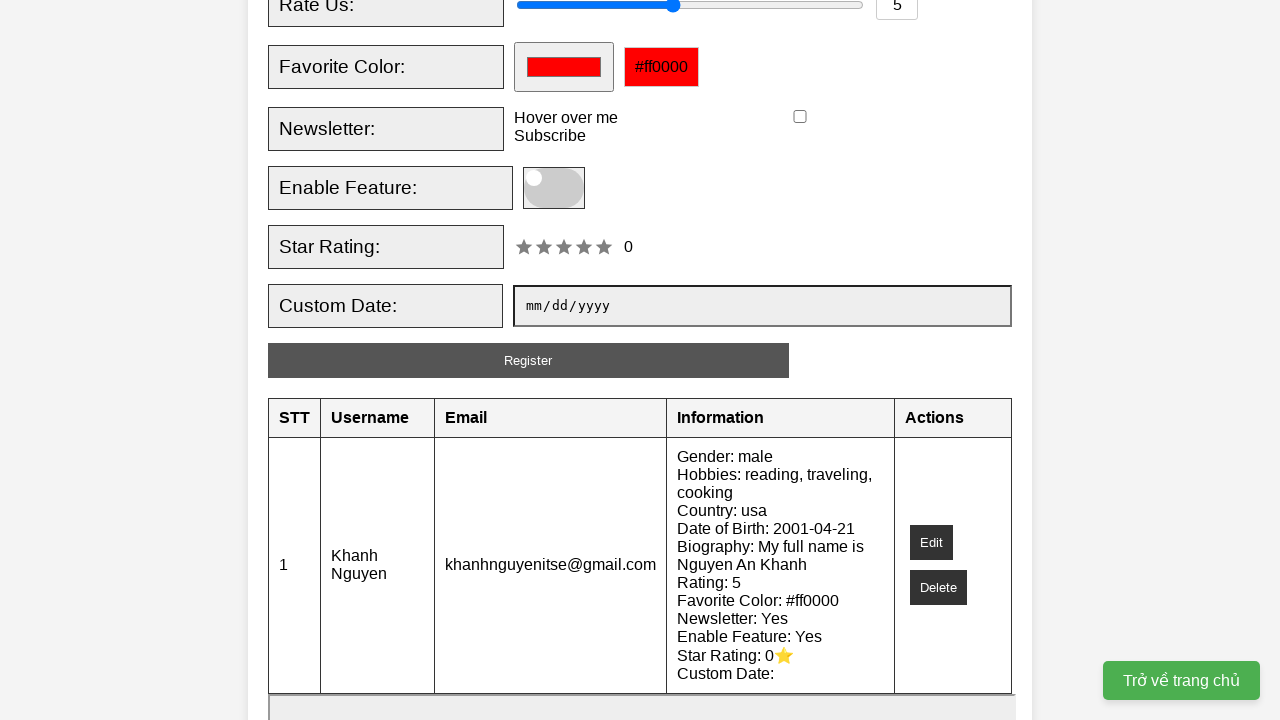